Tests opting out of A/B tests by adding an opt-out cookie after visiting the page, then refreshing to verify the page shows "No A/B Test" heading.

Starting URL: http://the-internet.herokuapp.com/abtest

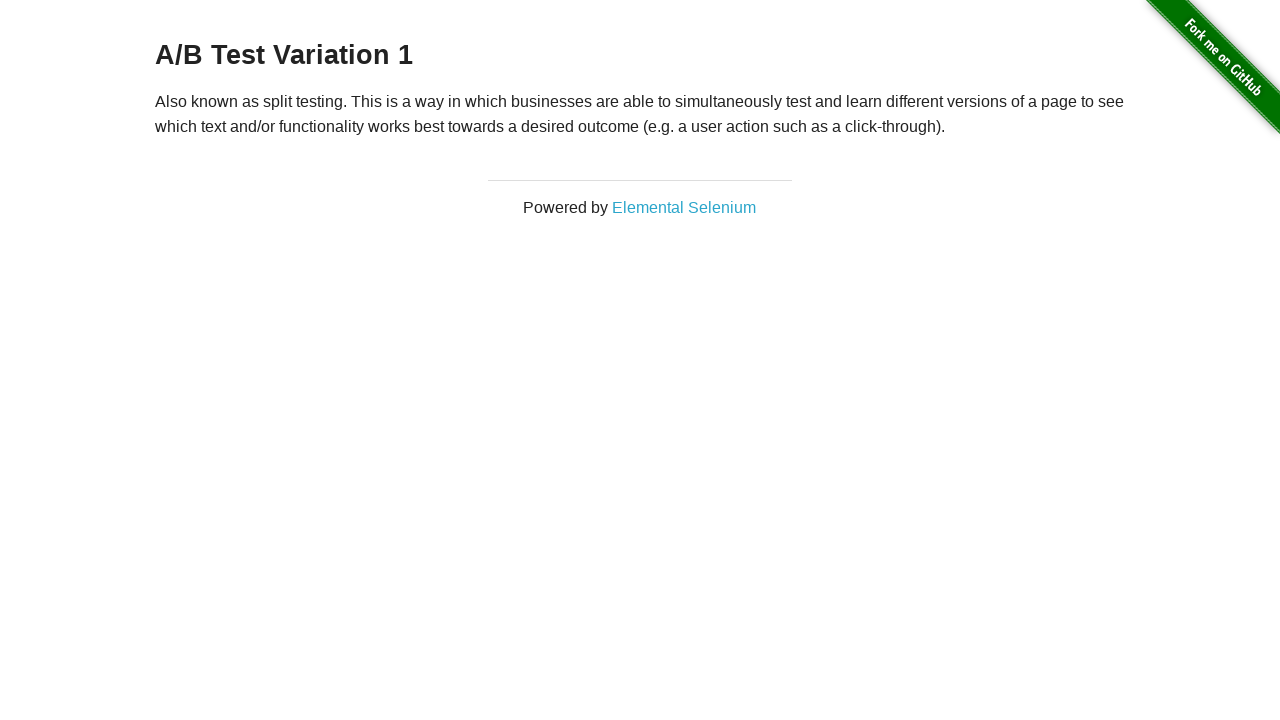

Navigated to A/B test page
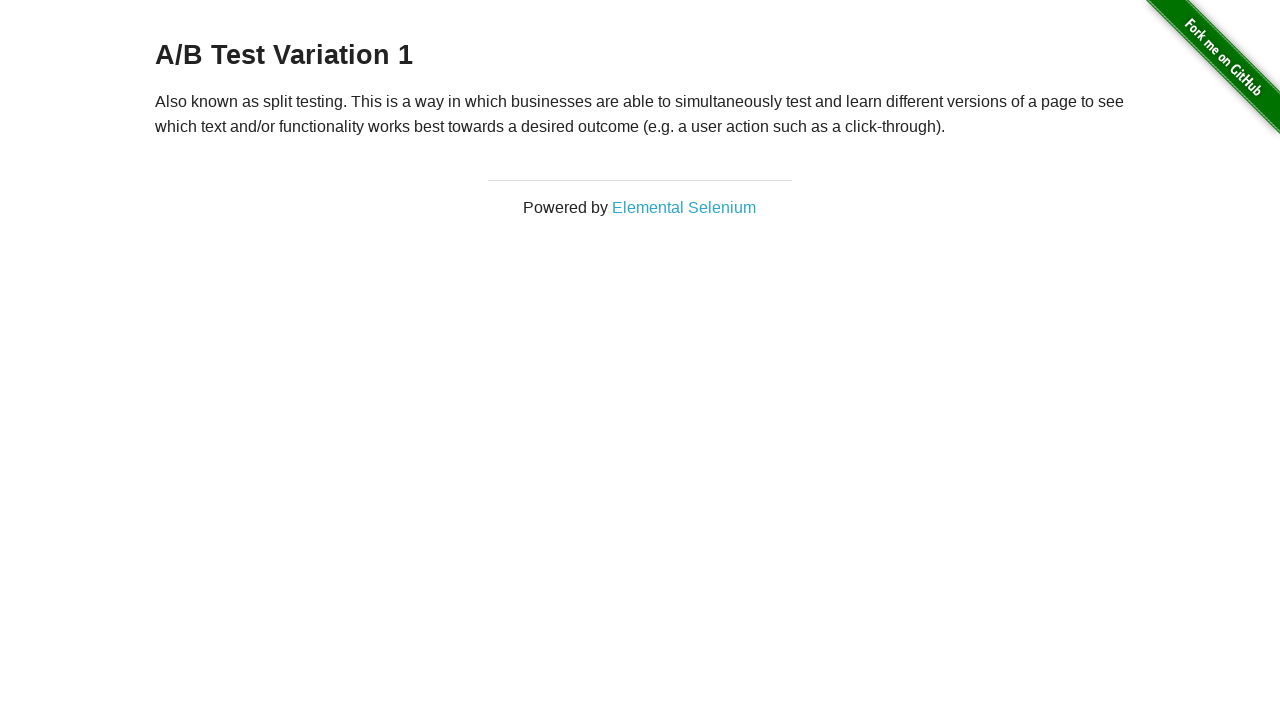

Retrieved heading text from page
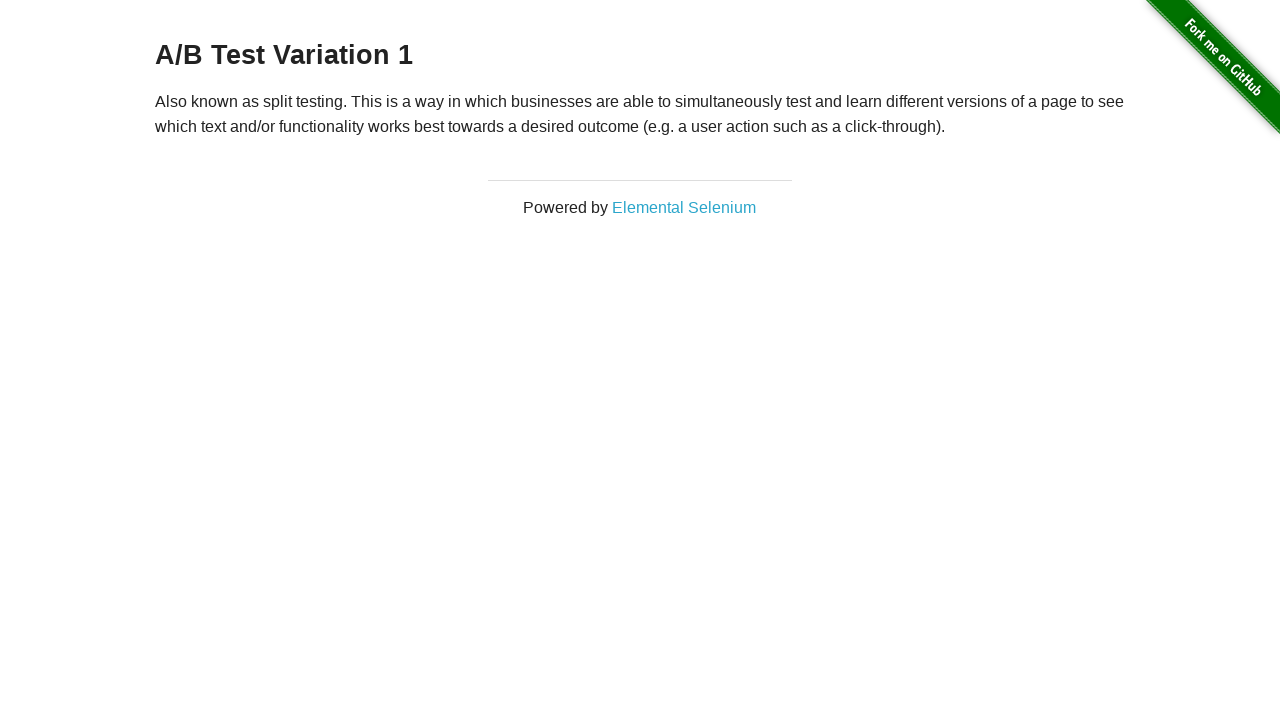

Added optimizelyOptOut cookie to opt out of A/B test
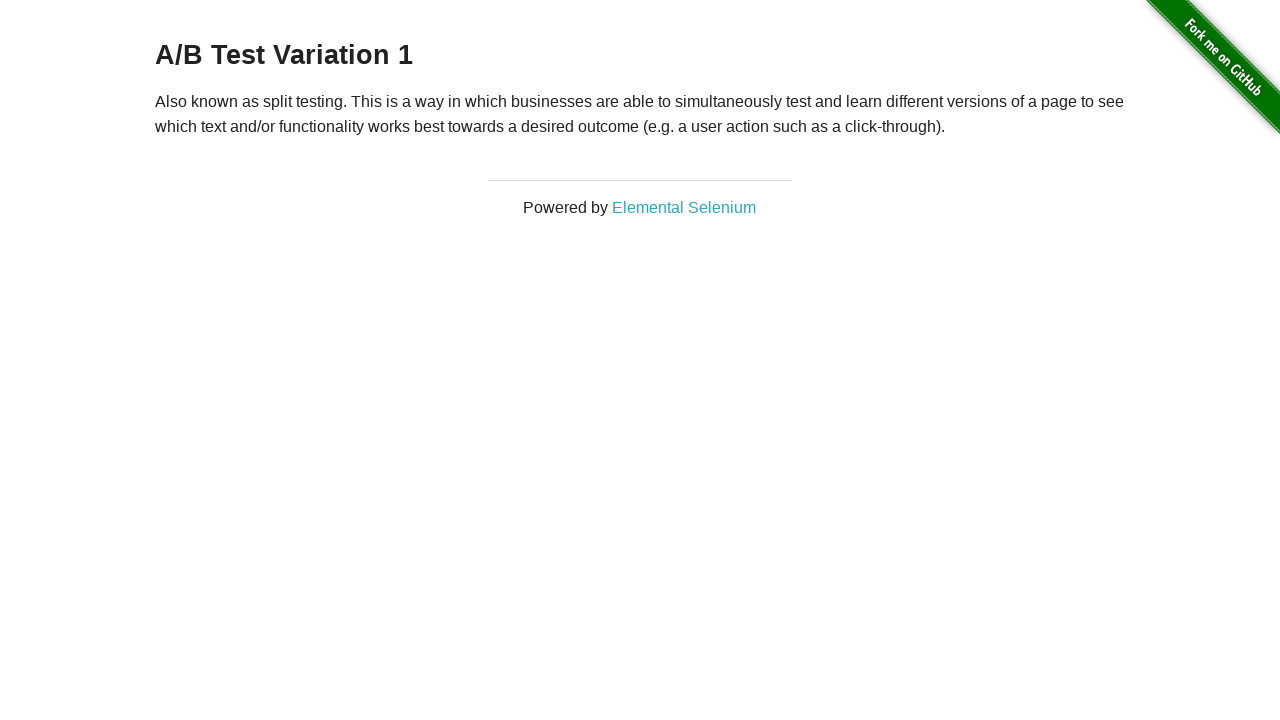

Reloaded page after adding opt-out cookie
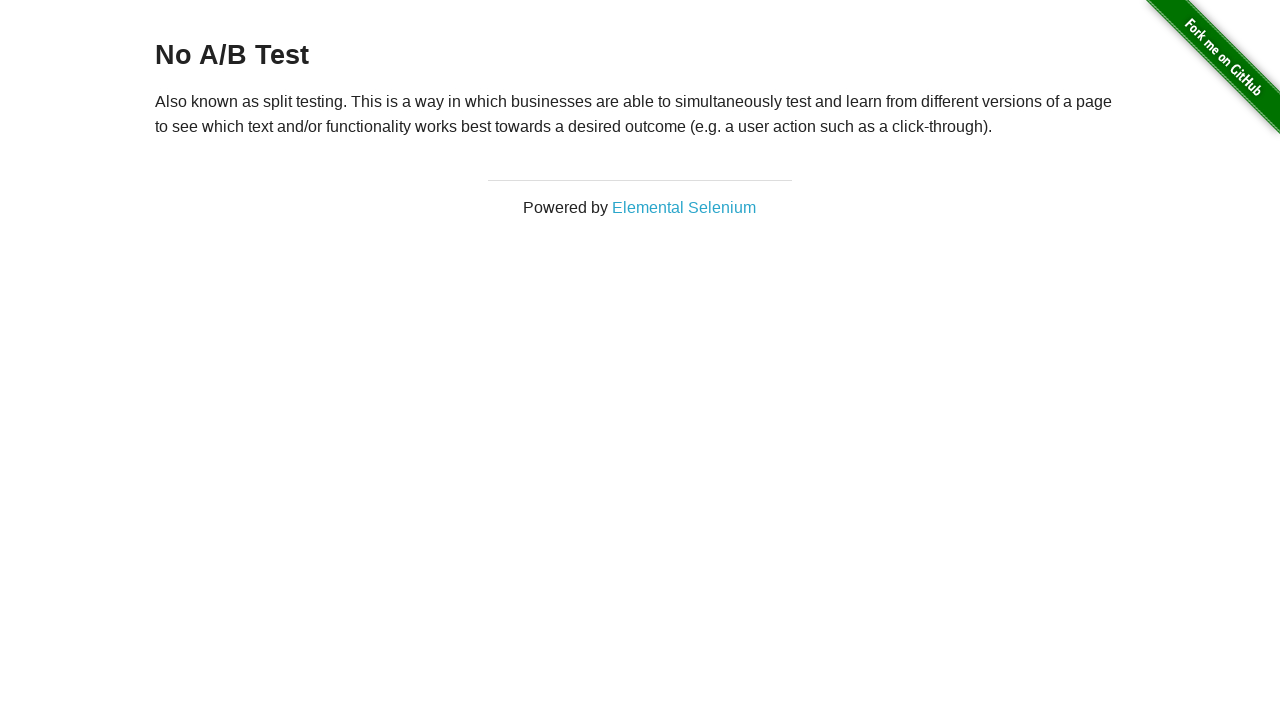

Verified heading is present showing opt-out state
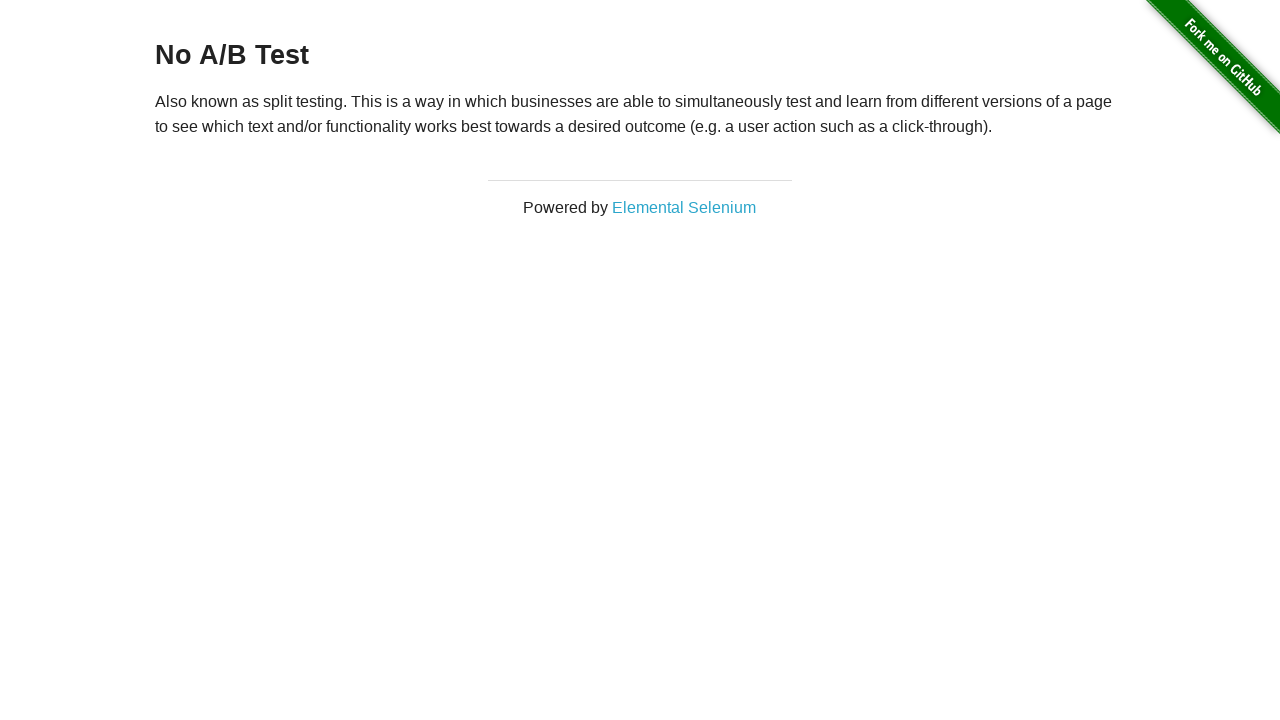

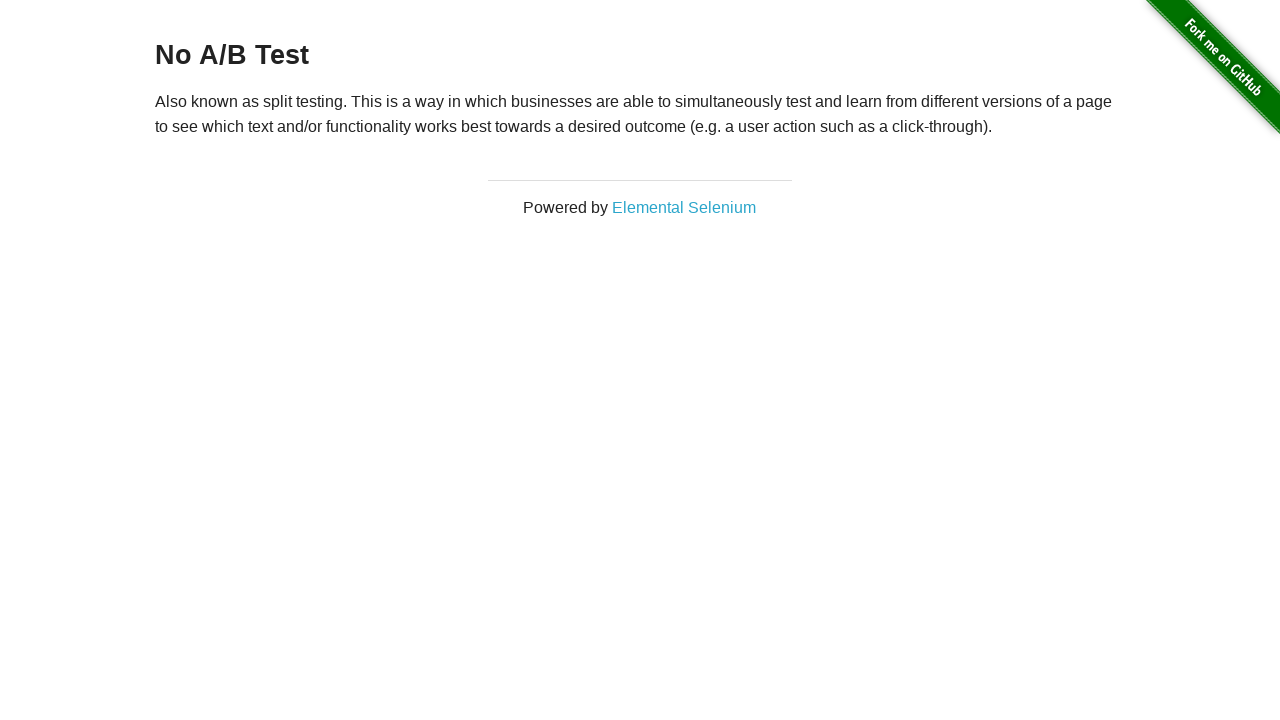